Tests the text-box form by filling in user name, email, current address, and permanent address fields, then submitting and verifying the output contains all entered values

Starting URL: https://demoqa.com/text-box

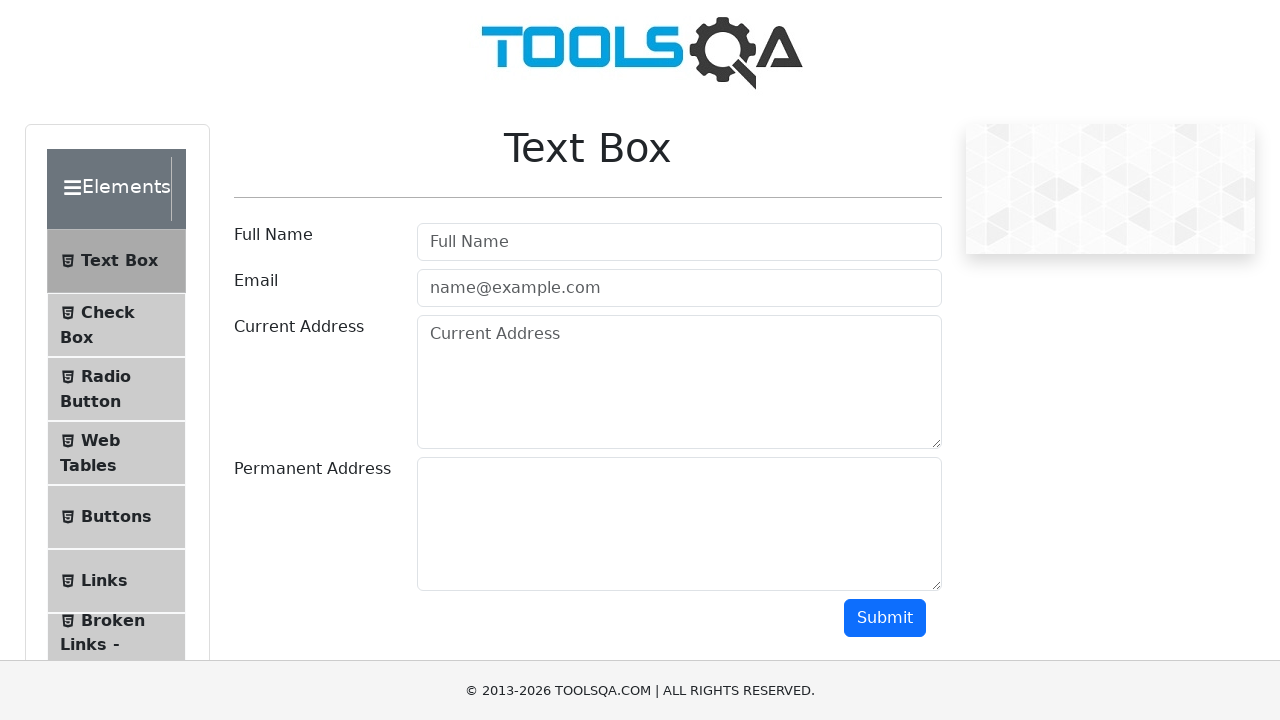

Filled user name field with 'Marina' on #userName
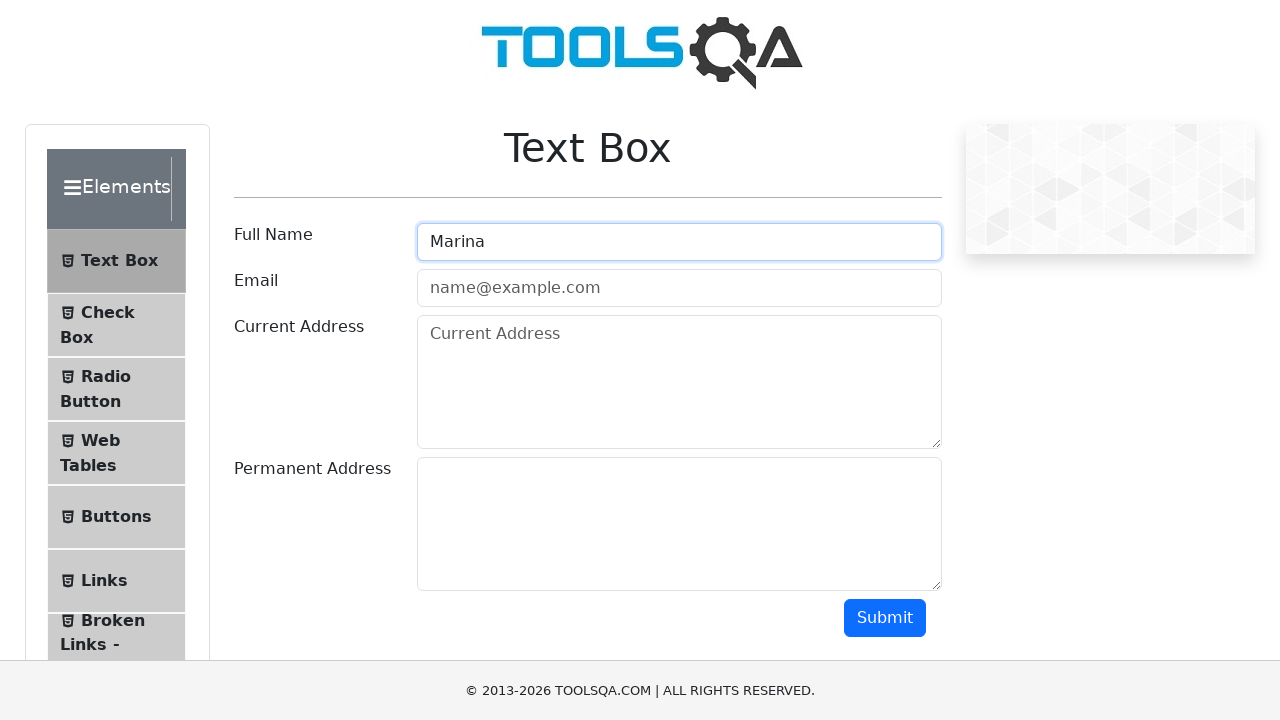

Filled email field with 'Marinamari@rom.eu' on #userEmail
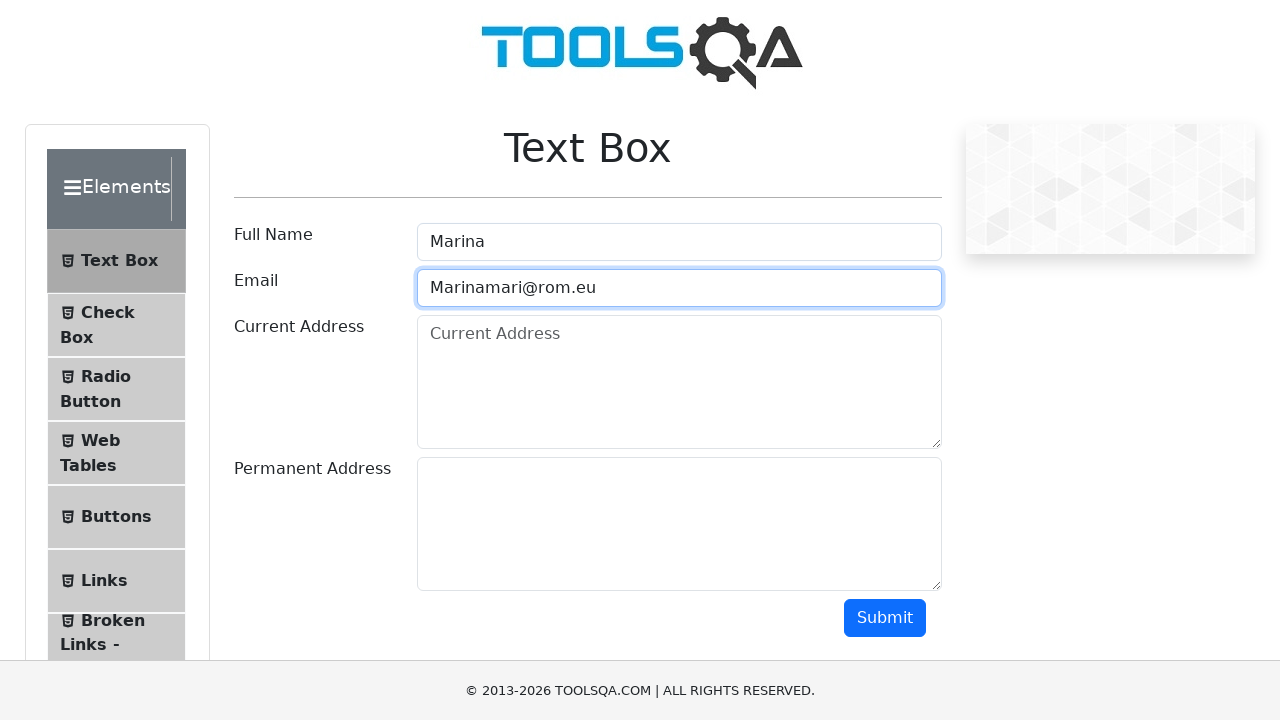

Filled current address field with '1111222' on #currentAddress
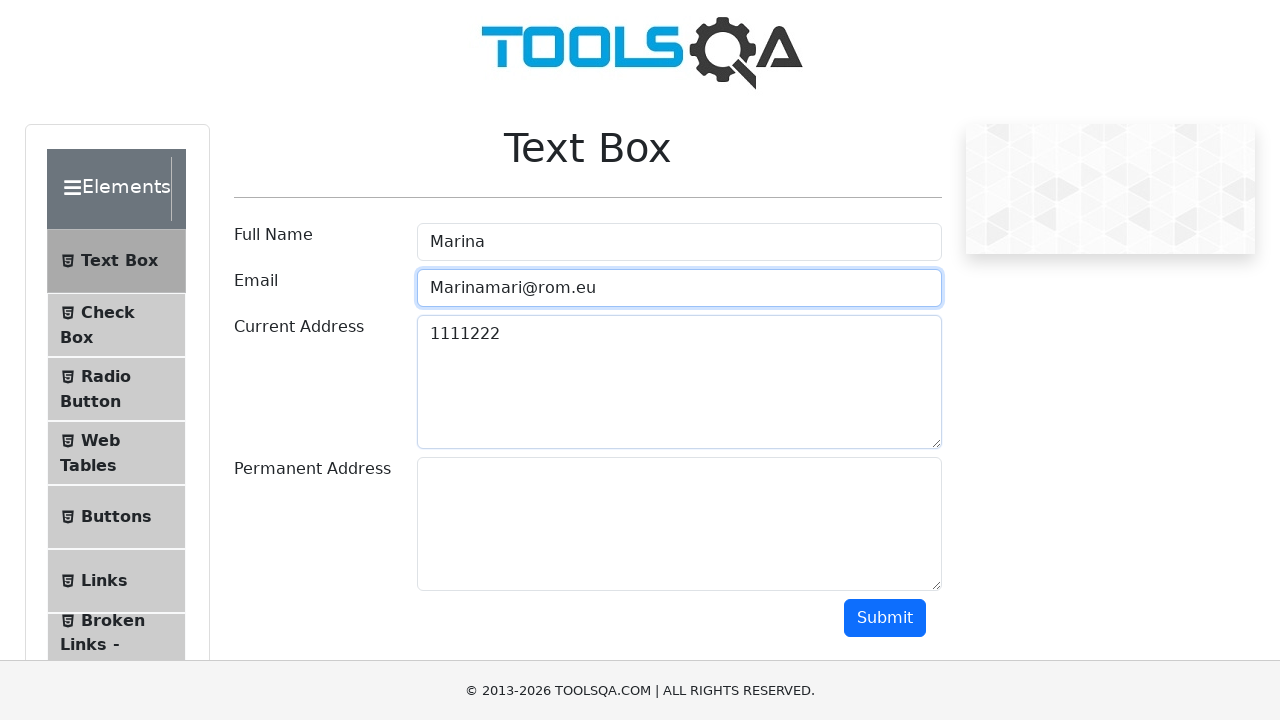

Filled permanent address field with 'abavfd' on #permanentAddress
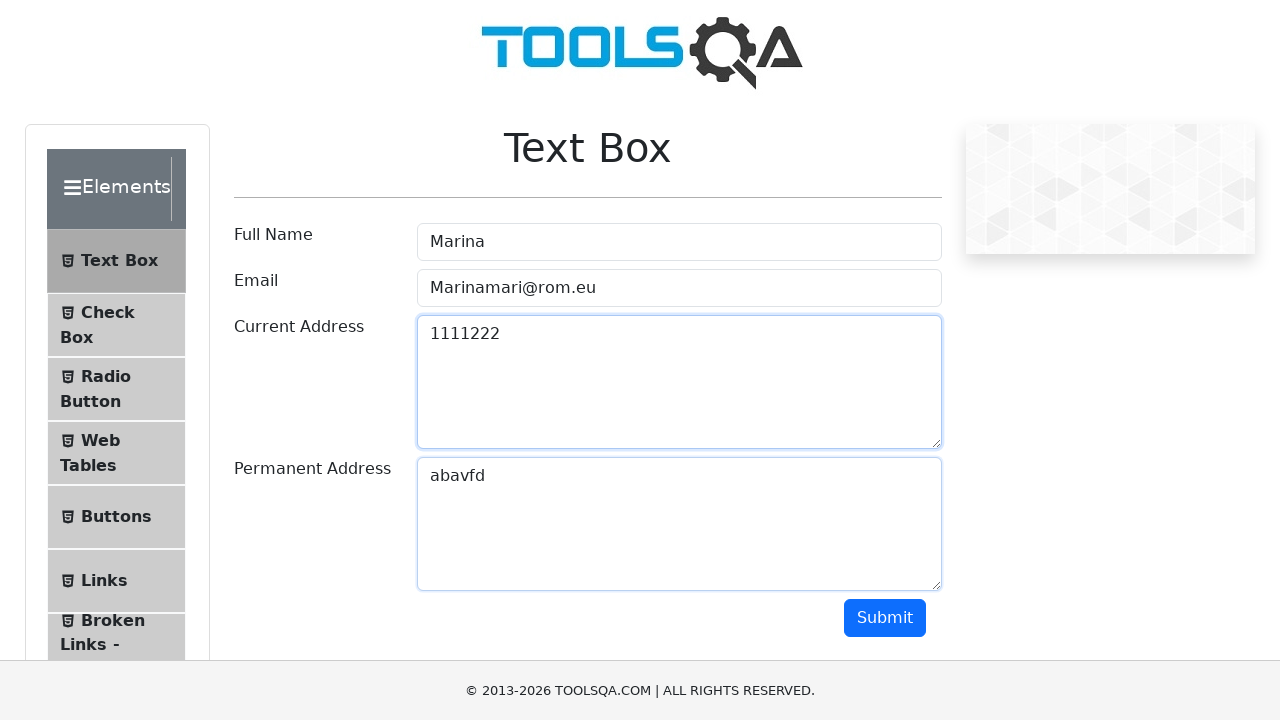

Clicked Submit button to submit the form at (885, 618) on #submit
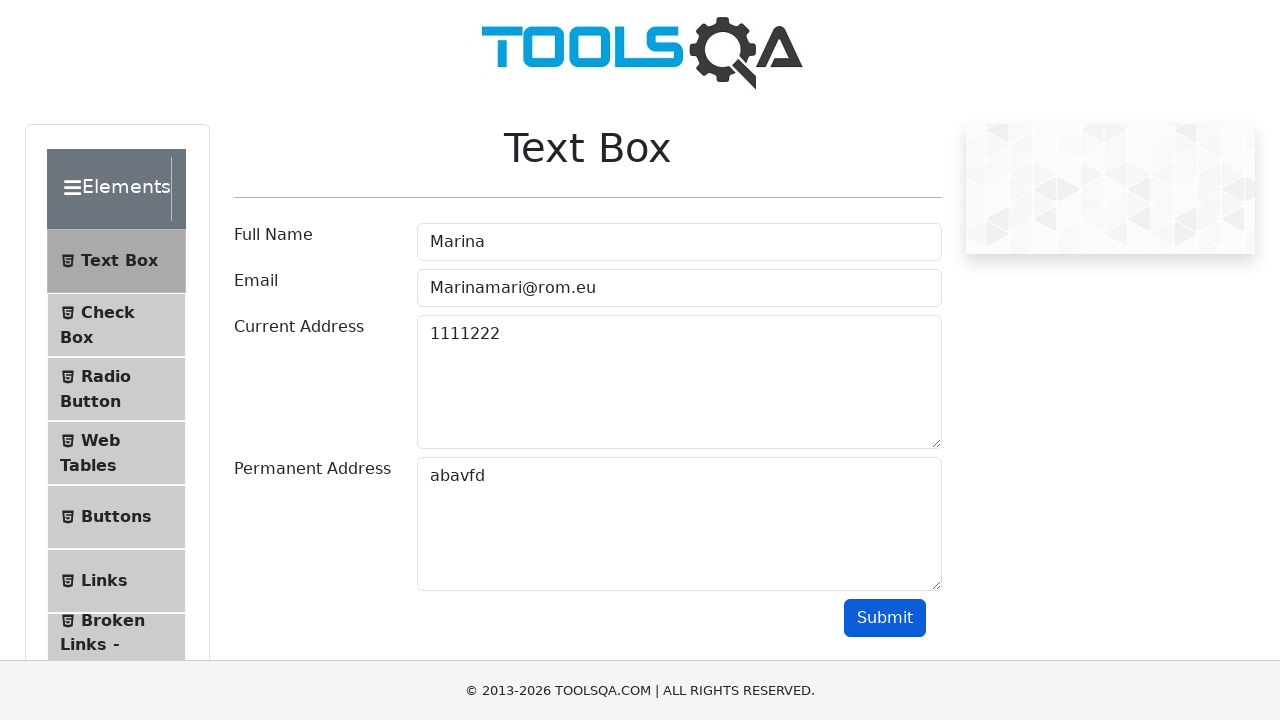

Output section became visible, confirming form submission
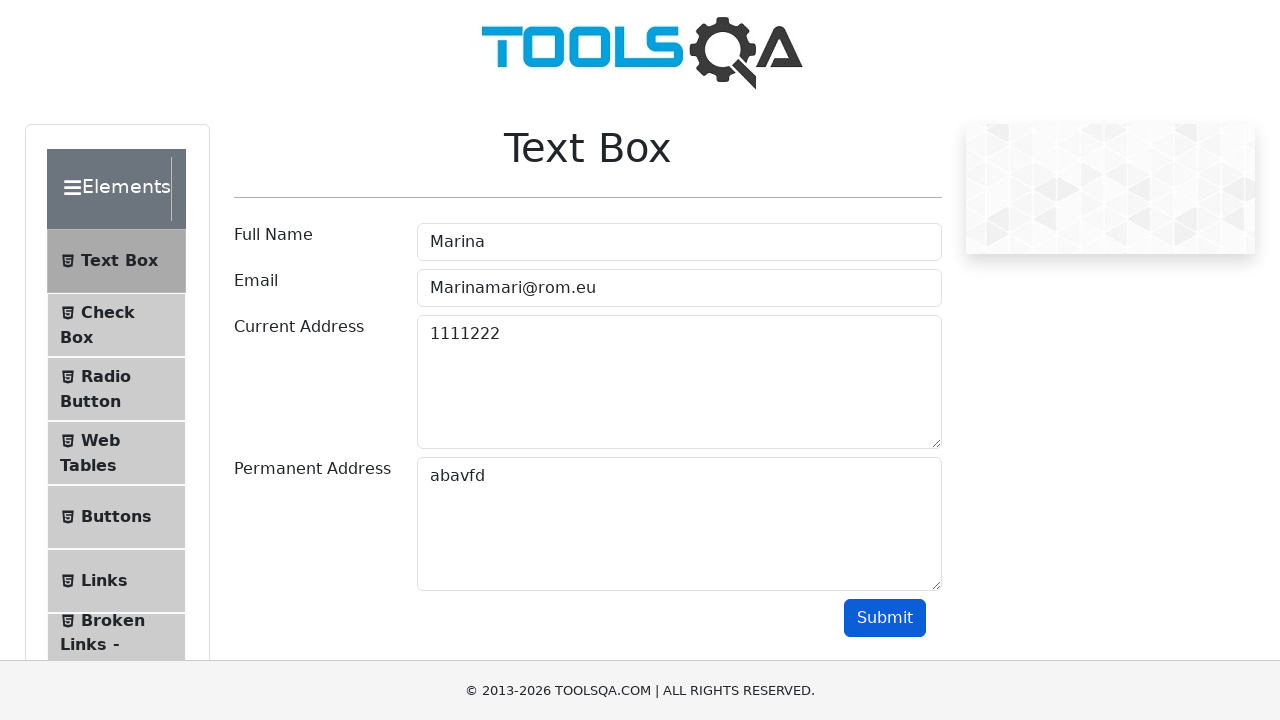

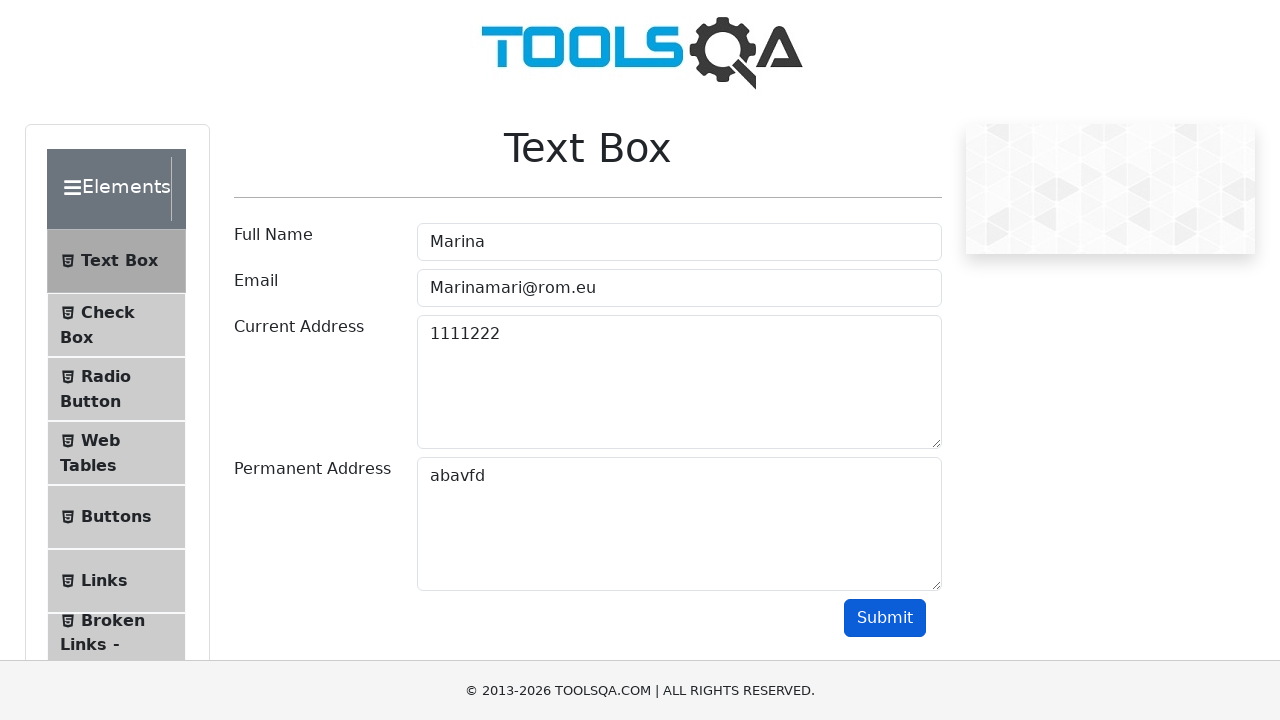